Tests Tiki.vn popup functionality by closing ads, opening account popup, attempting login without credentials to verify validation messages, and closing the popup

Starting URL: https://tiki.vn/

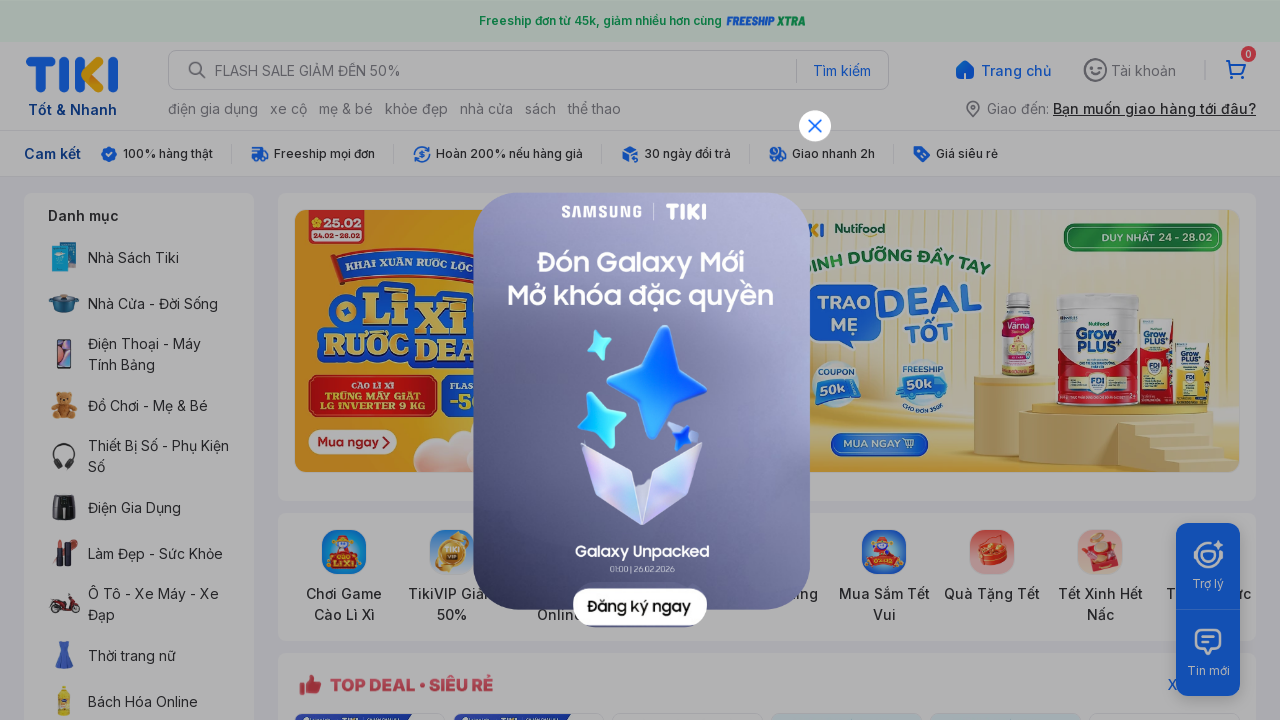

Clicked close button to dismiss ad popup at (815, 126) on img[alt='close-icon']
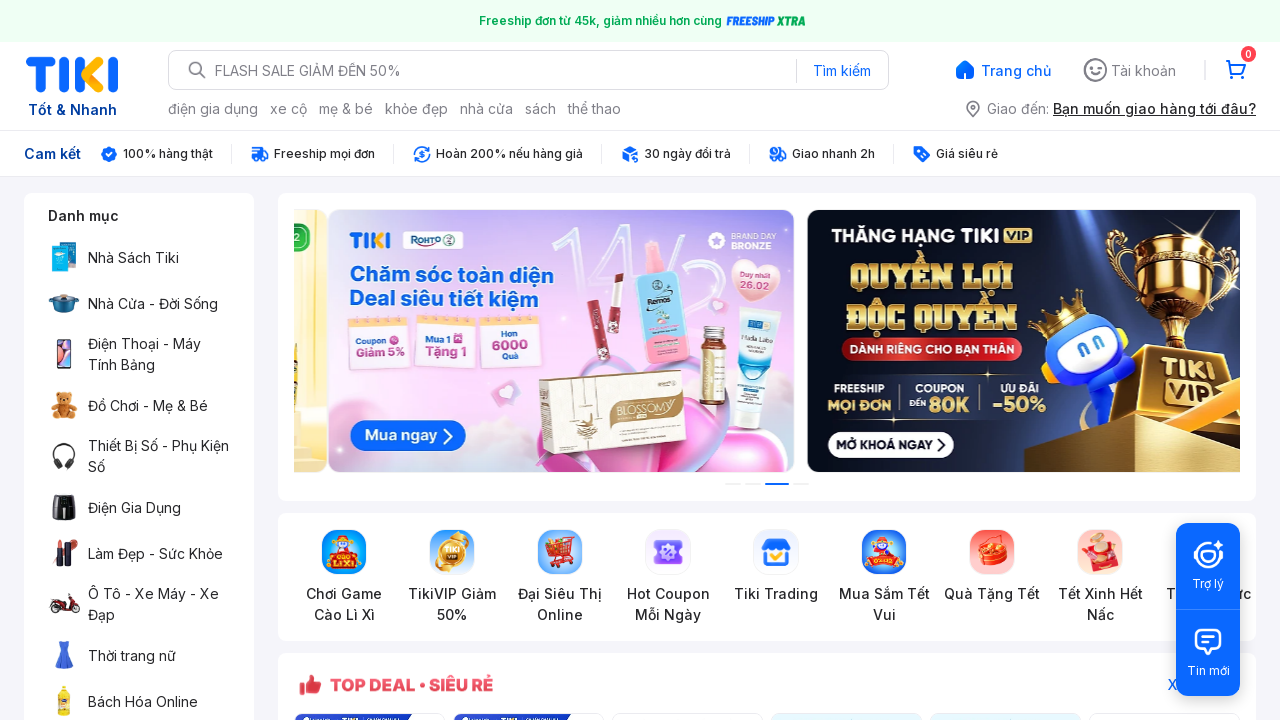

Clicked 'Tài khoản' to open account popup at (1144, 70) on span:text('Tài khoản')
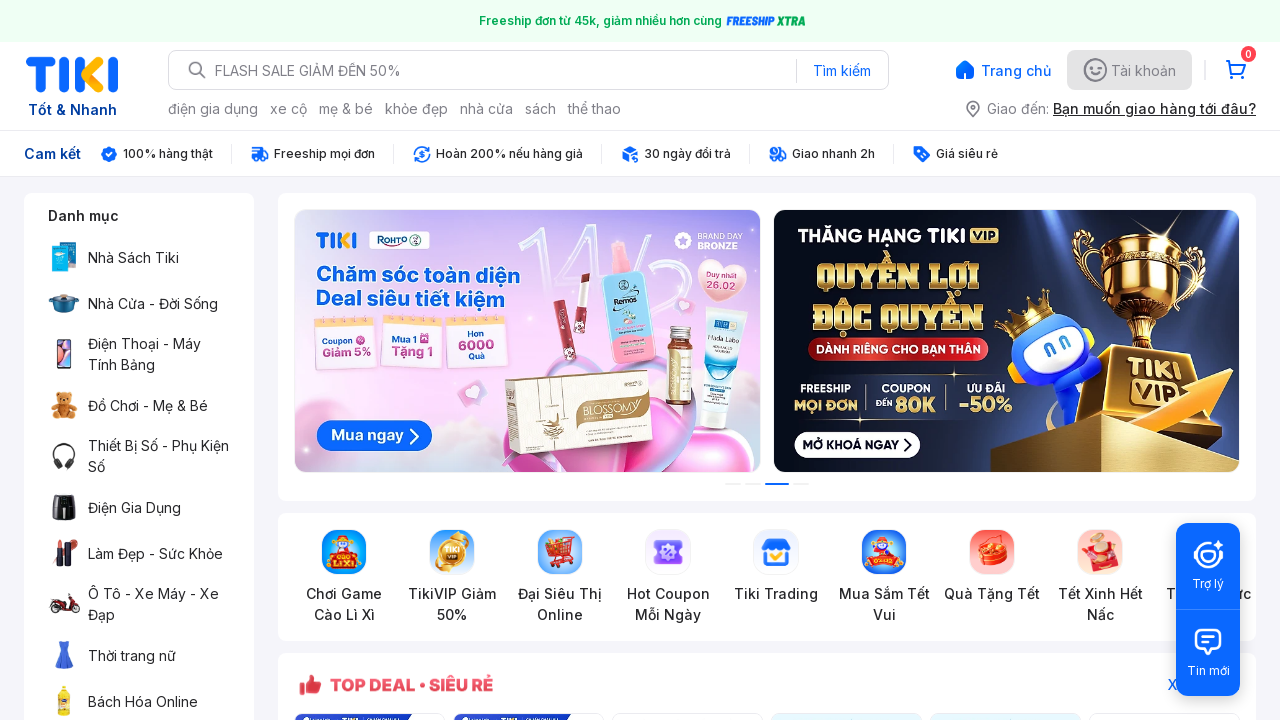

Clicked login with email option at (490, 349) on p.login-with-email
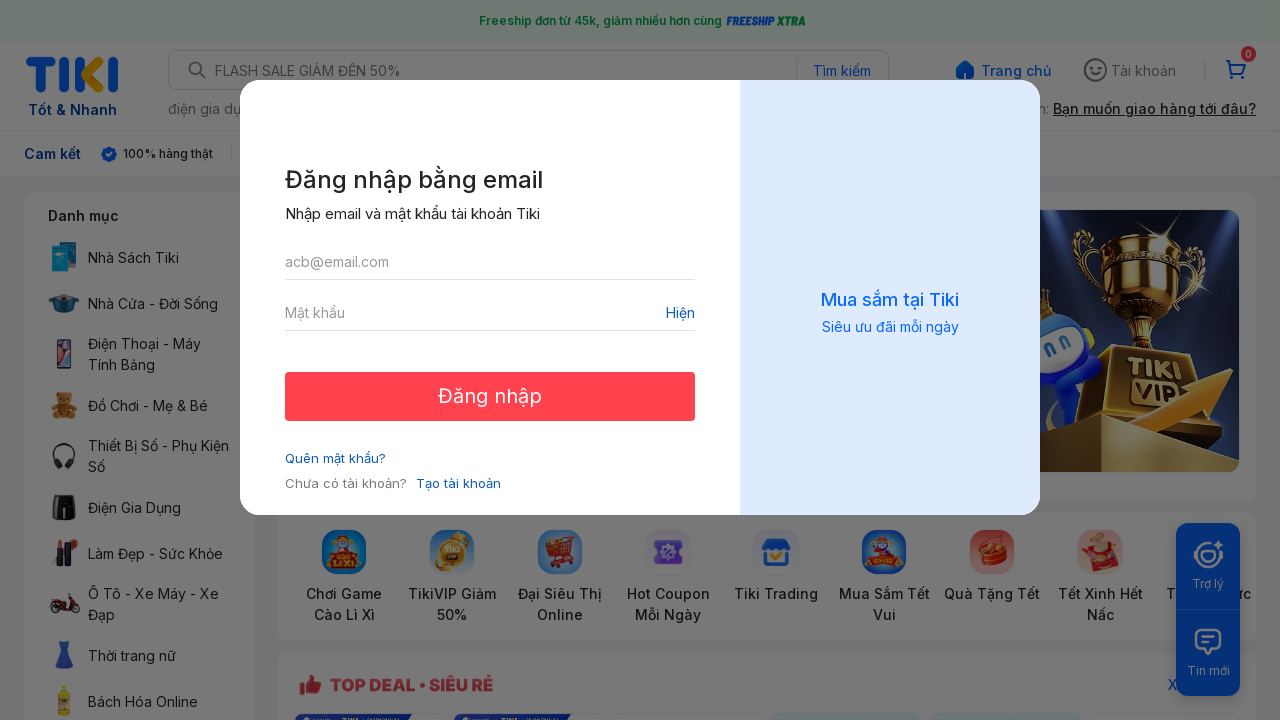

Clicked login button without entering credentials at (490, 396) on button:text('Đăng nhập')
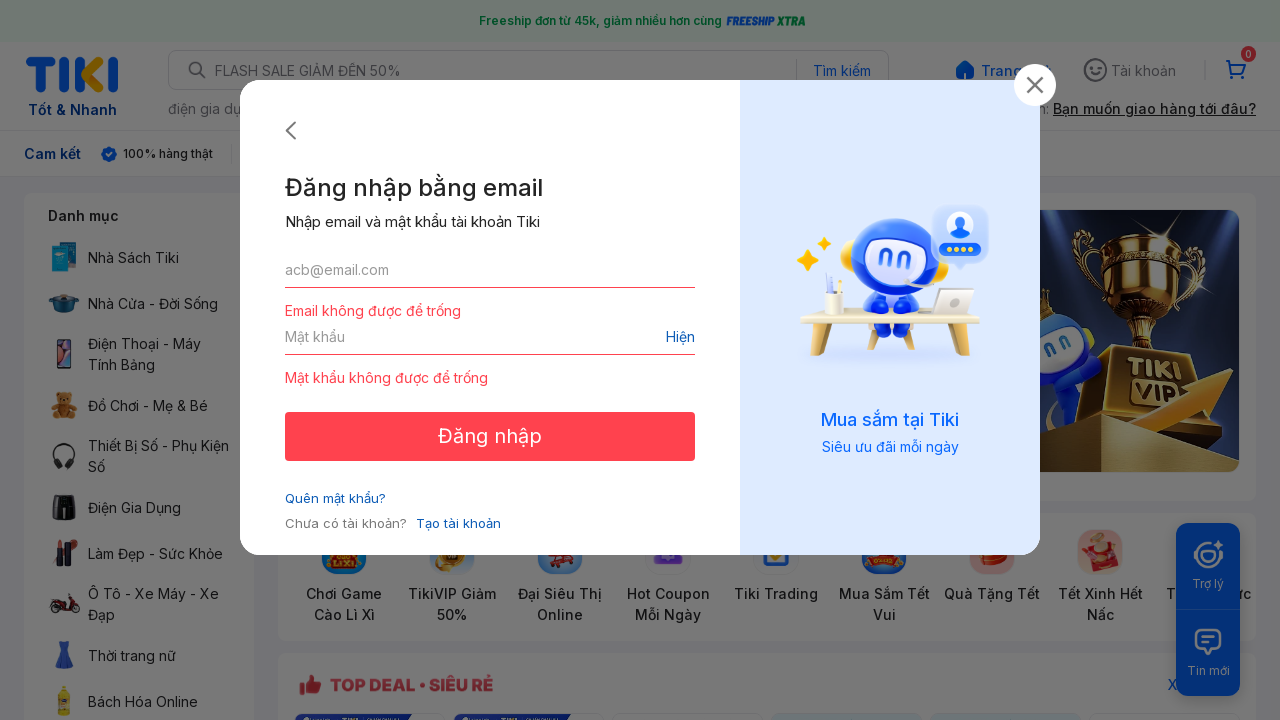

Validation message 'Email không được để trống' appeared
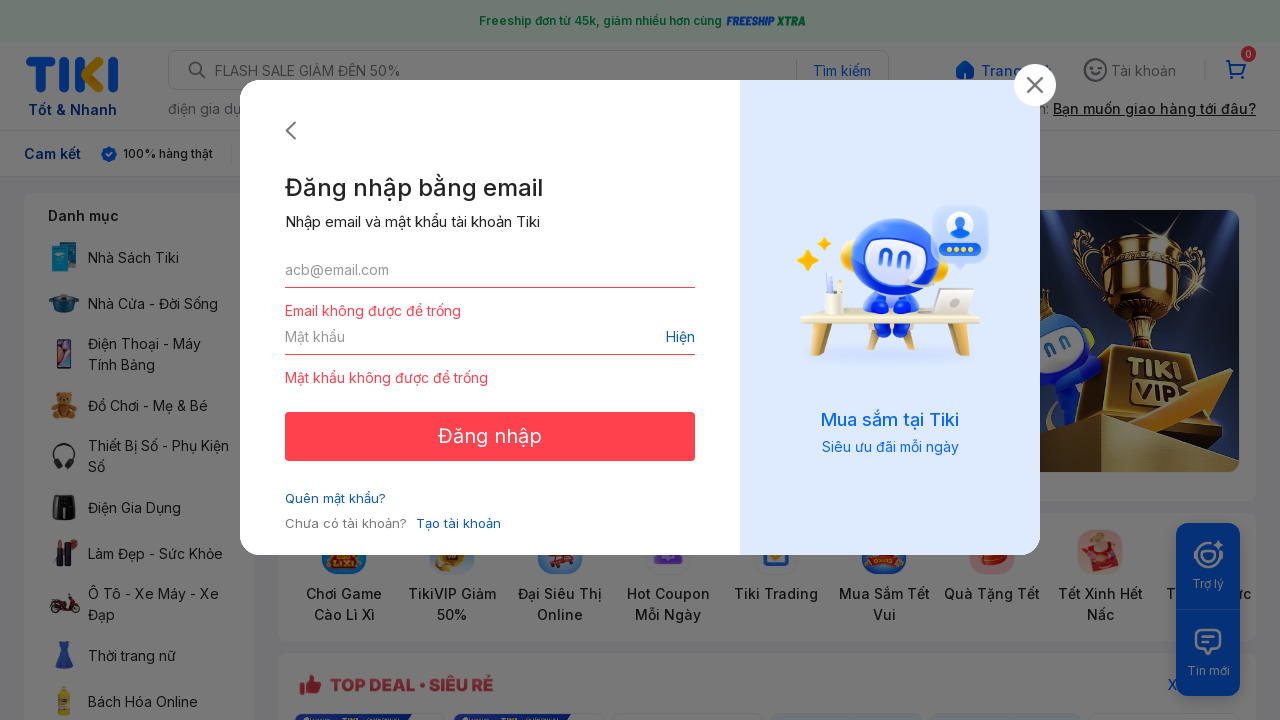

Clicked close button to dismiss account popup at (1035, 85) on img.close-img
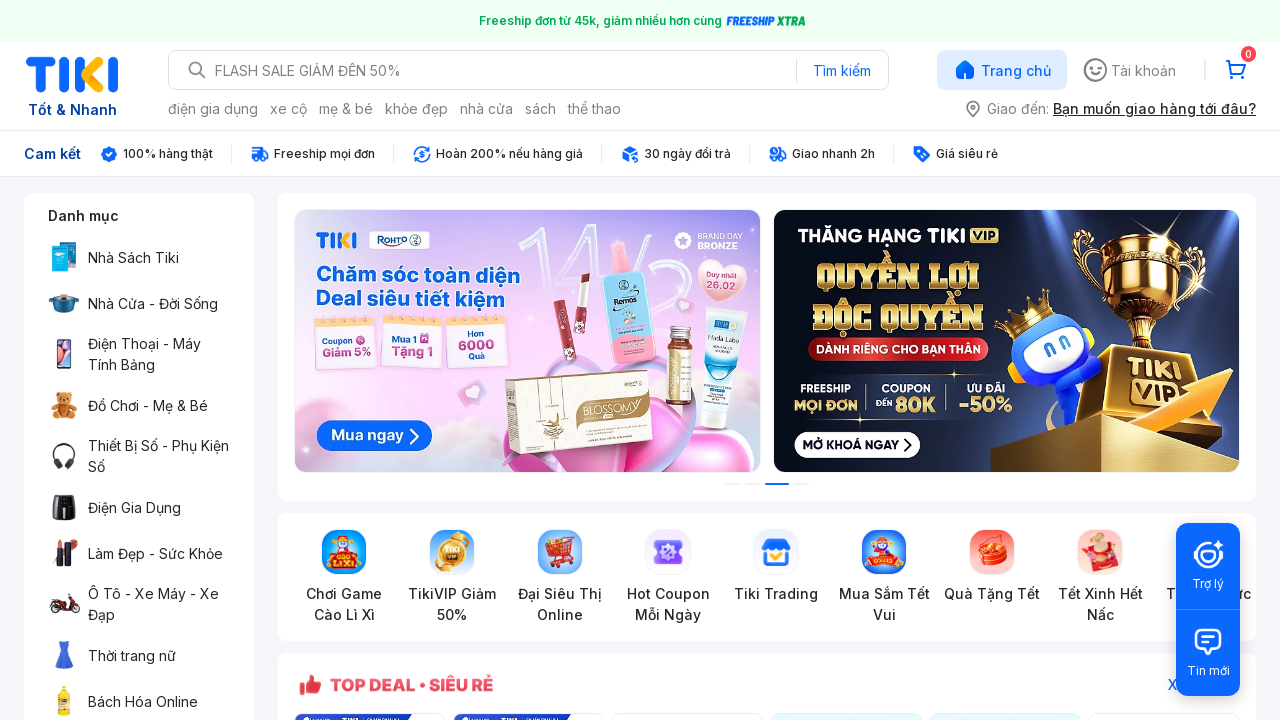

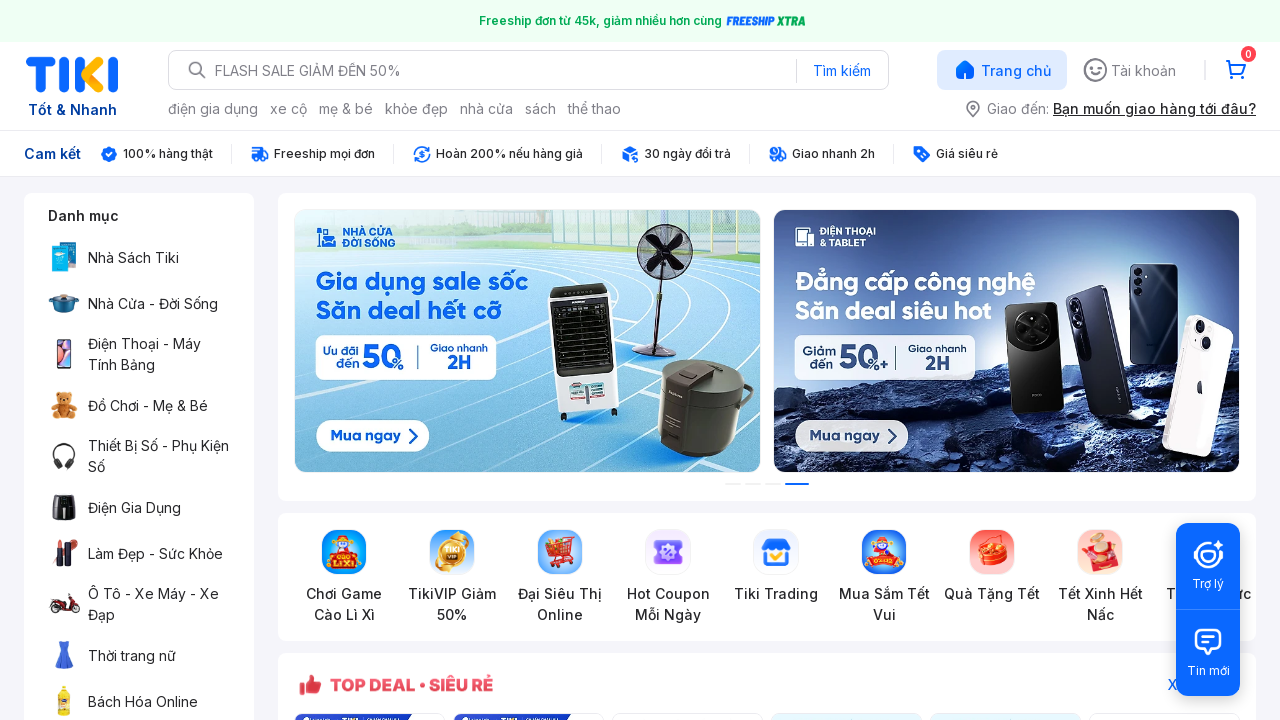